Tests login form validation by attempting to submit without an email address and verifying the required field error message appears

Starting URL: https://front.serverest.dev/login

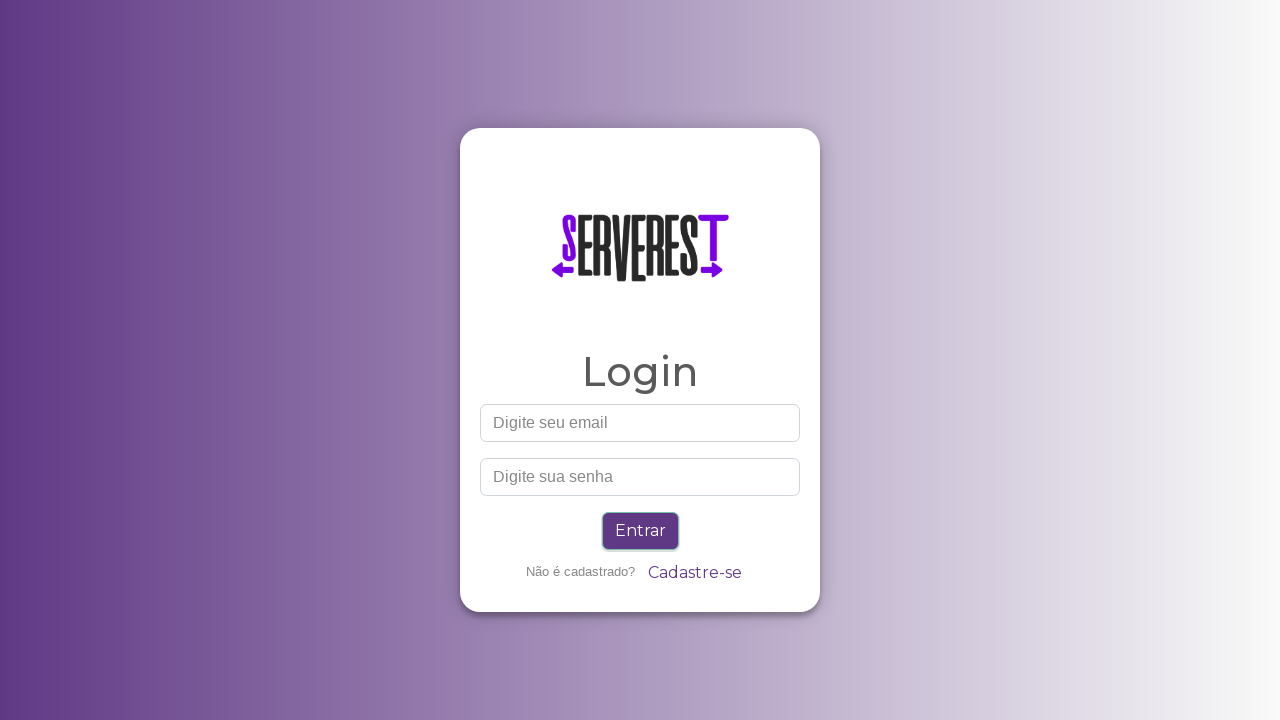

Filled password field with 'senhateste1', leaving email empty on input[id='password']
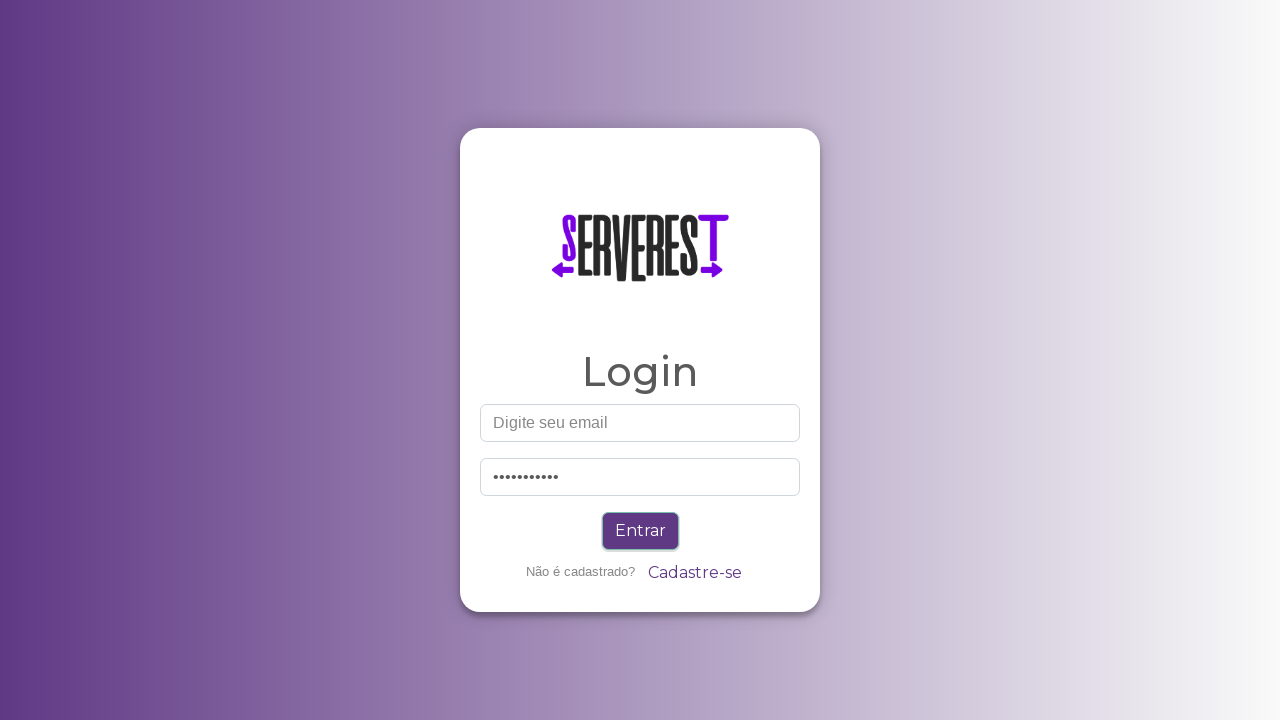

Clicked login button to submit form without email at (640, 531) on .btn
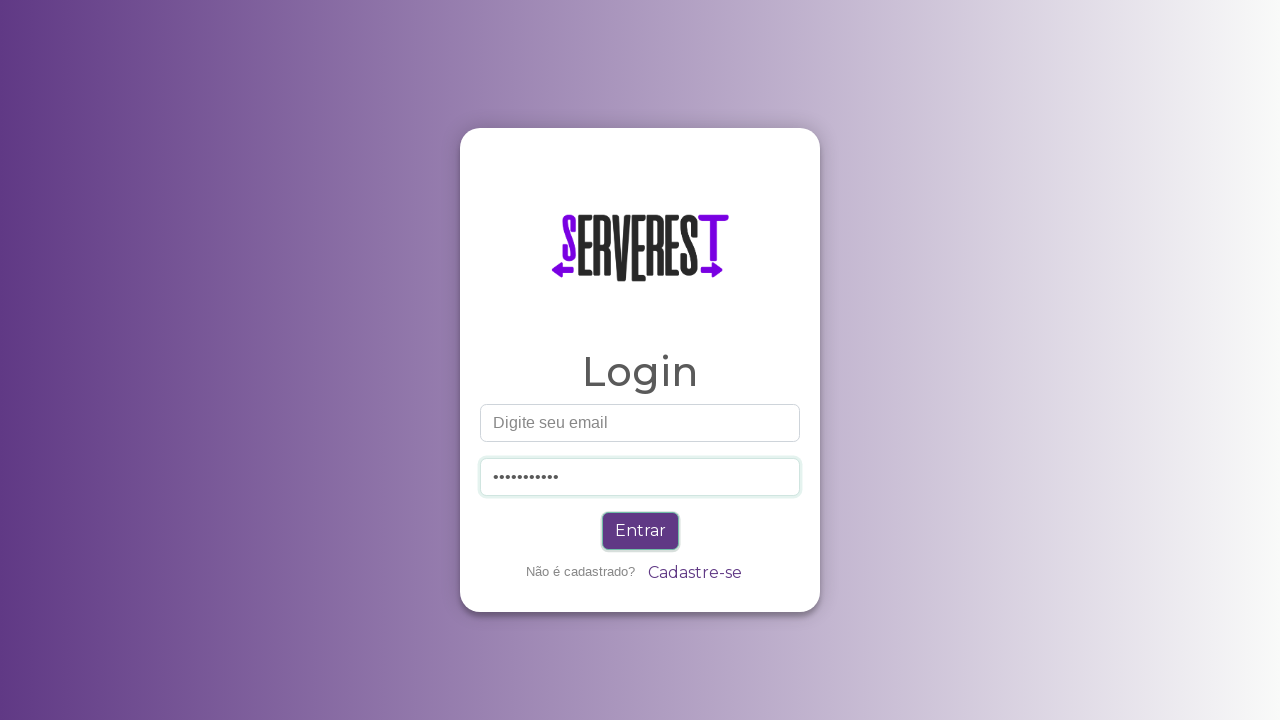

Required field error message appeared
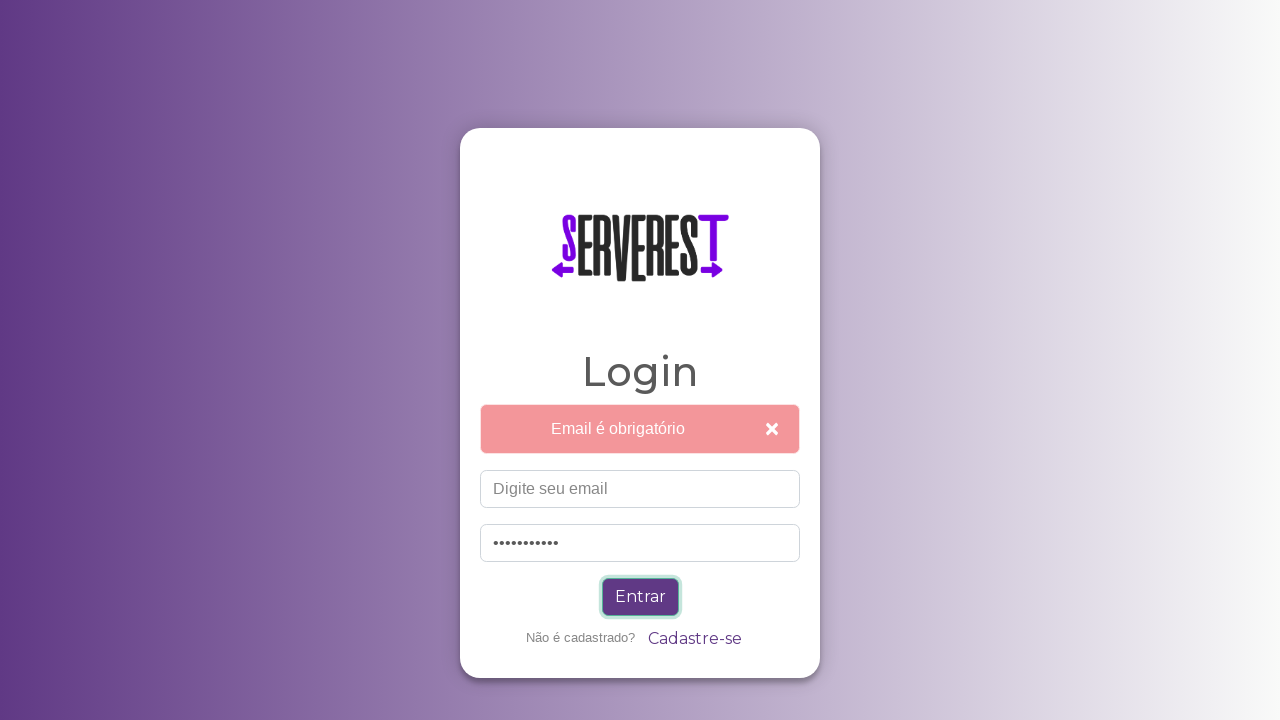

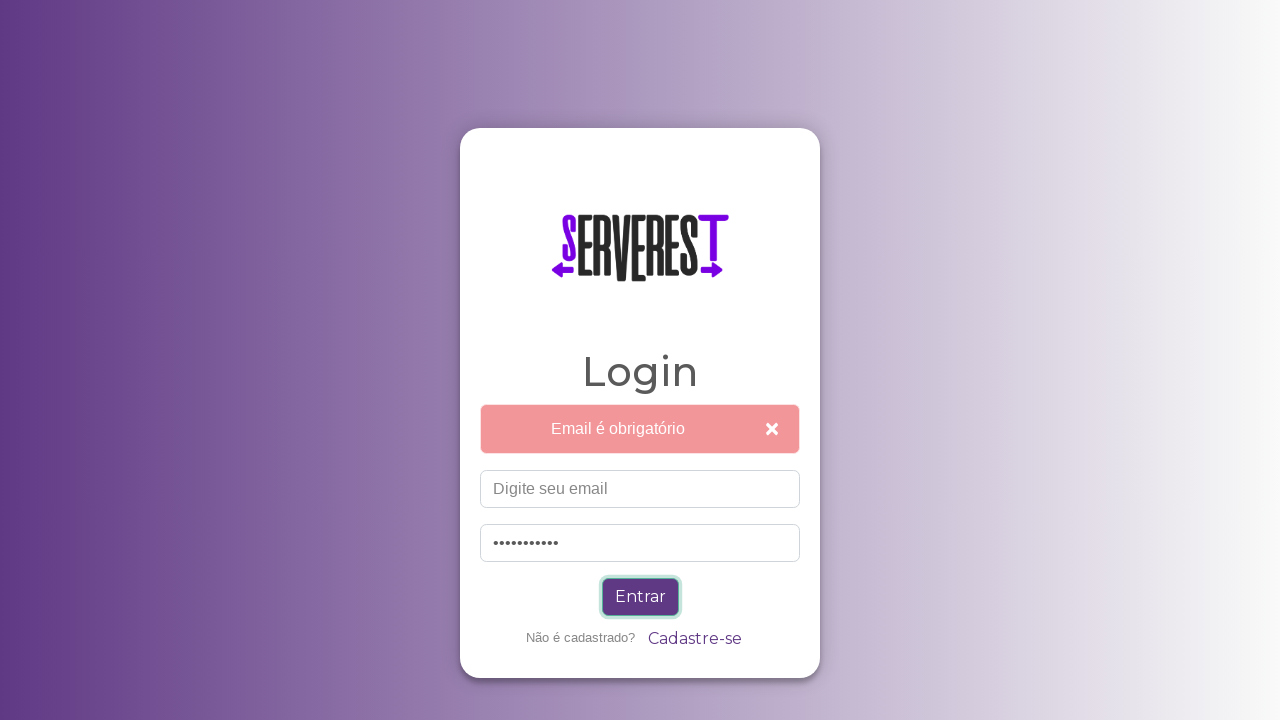